Navigates to The Level Up Solutions website and maximizes the browser window

Starting URL: https://www.thelevelupsolutions.com/

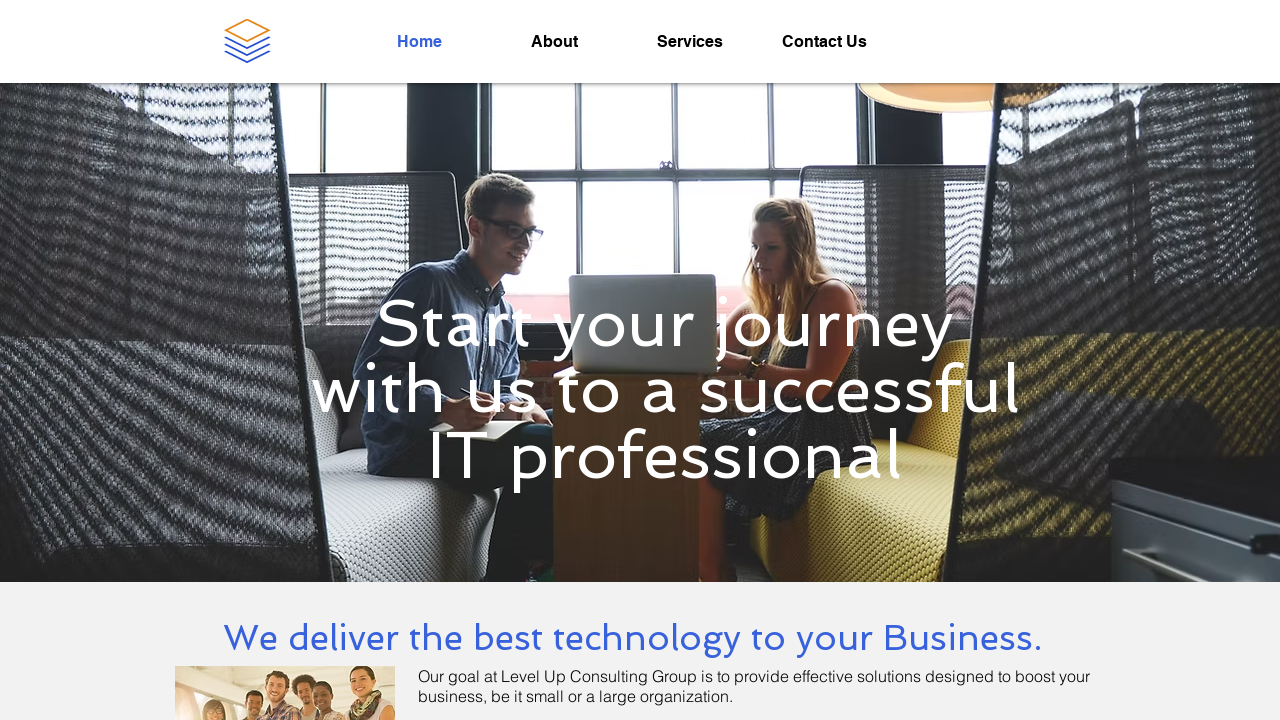

Maximized browser window to 1920x1080
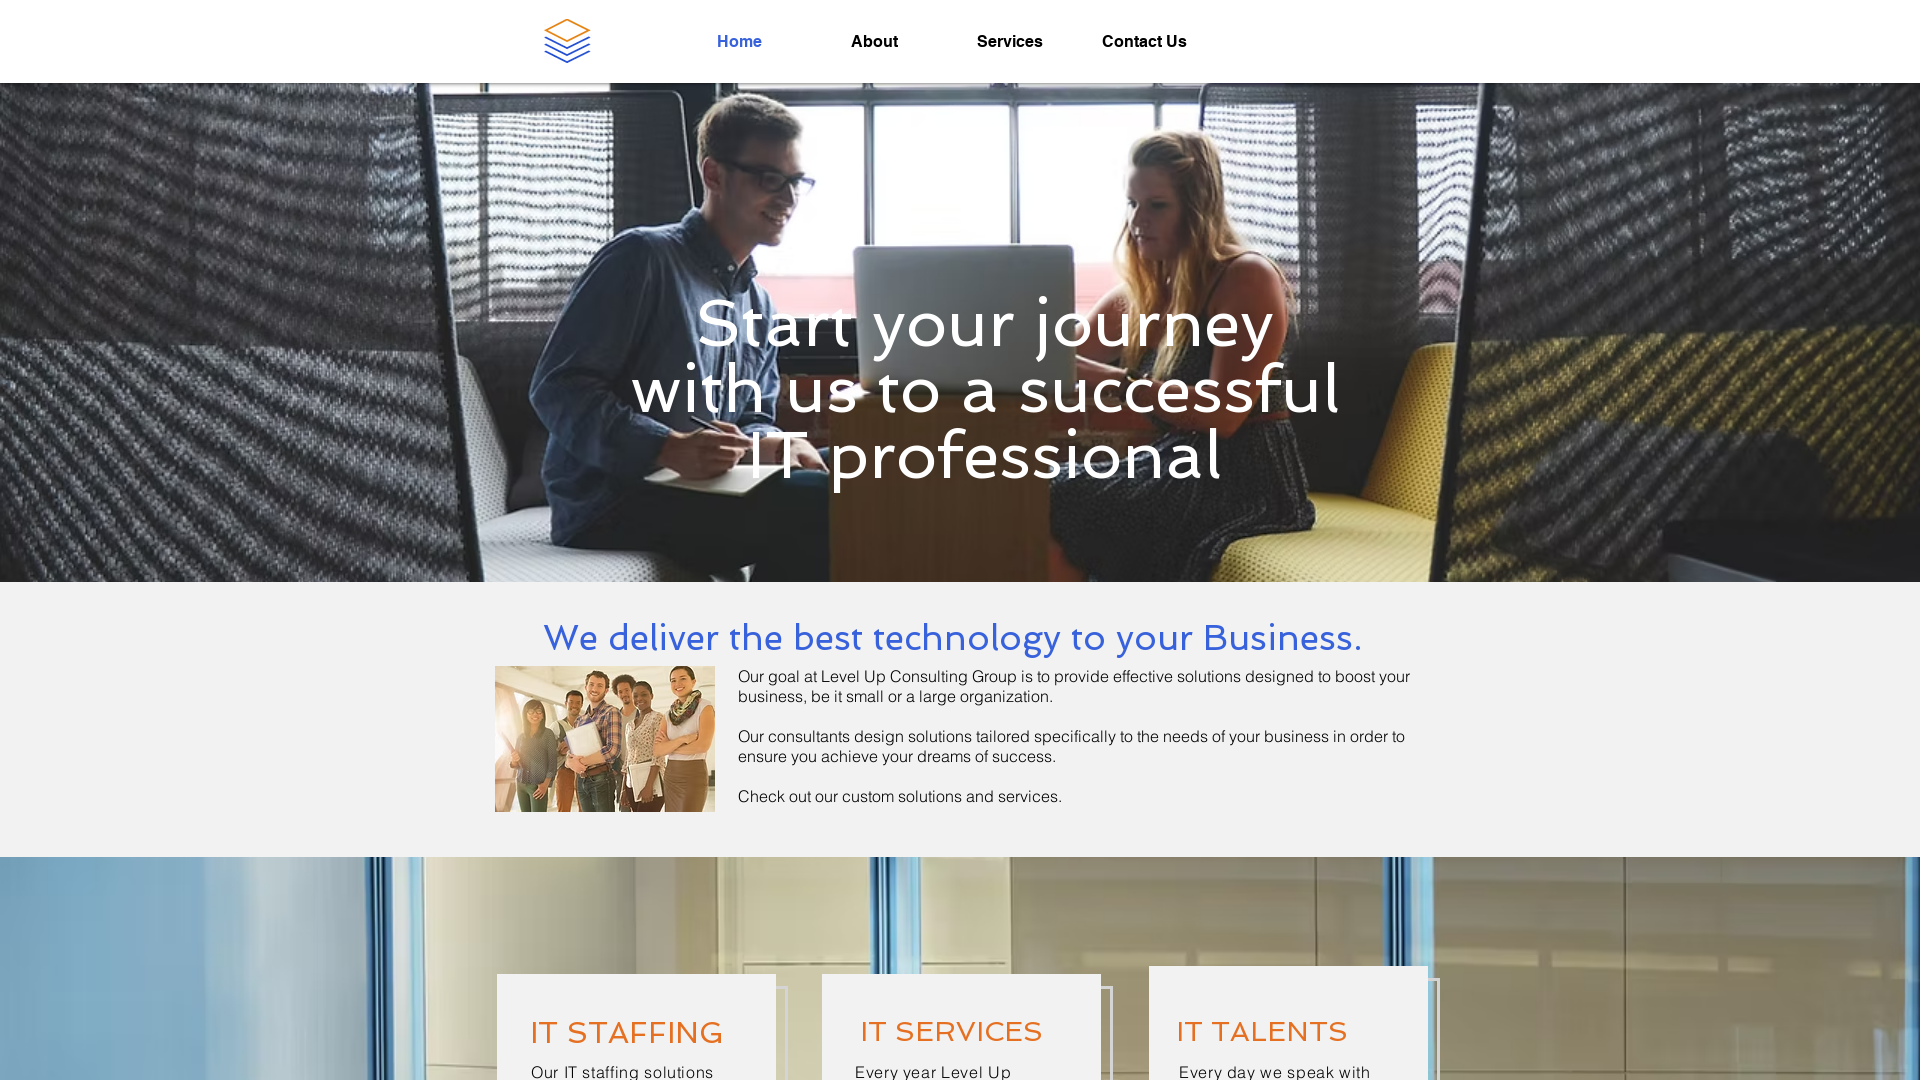

Page fully loaded (domcontentloaded state reached)
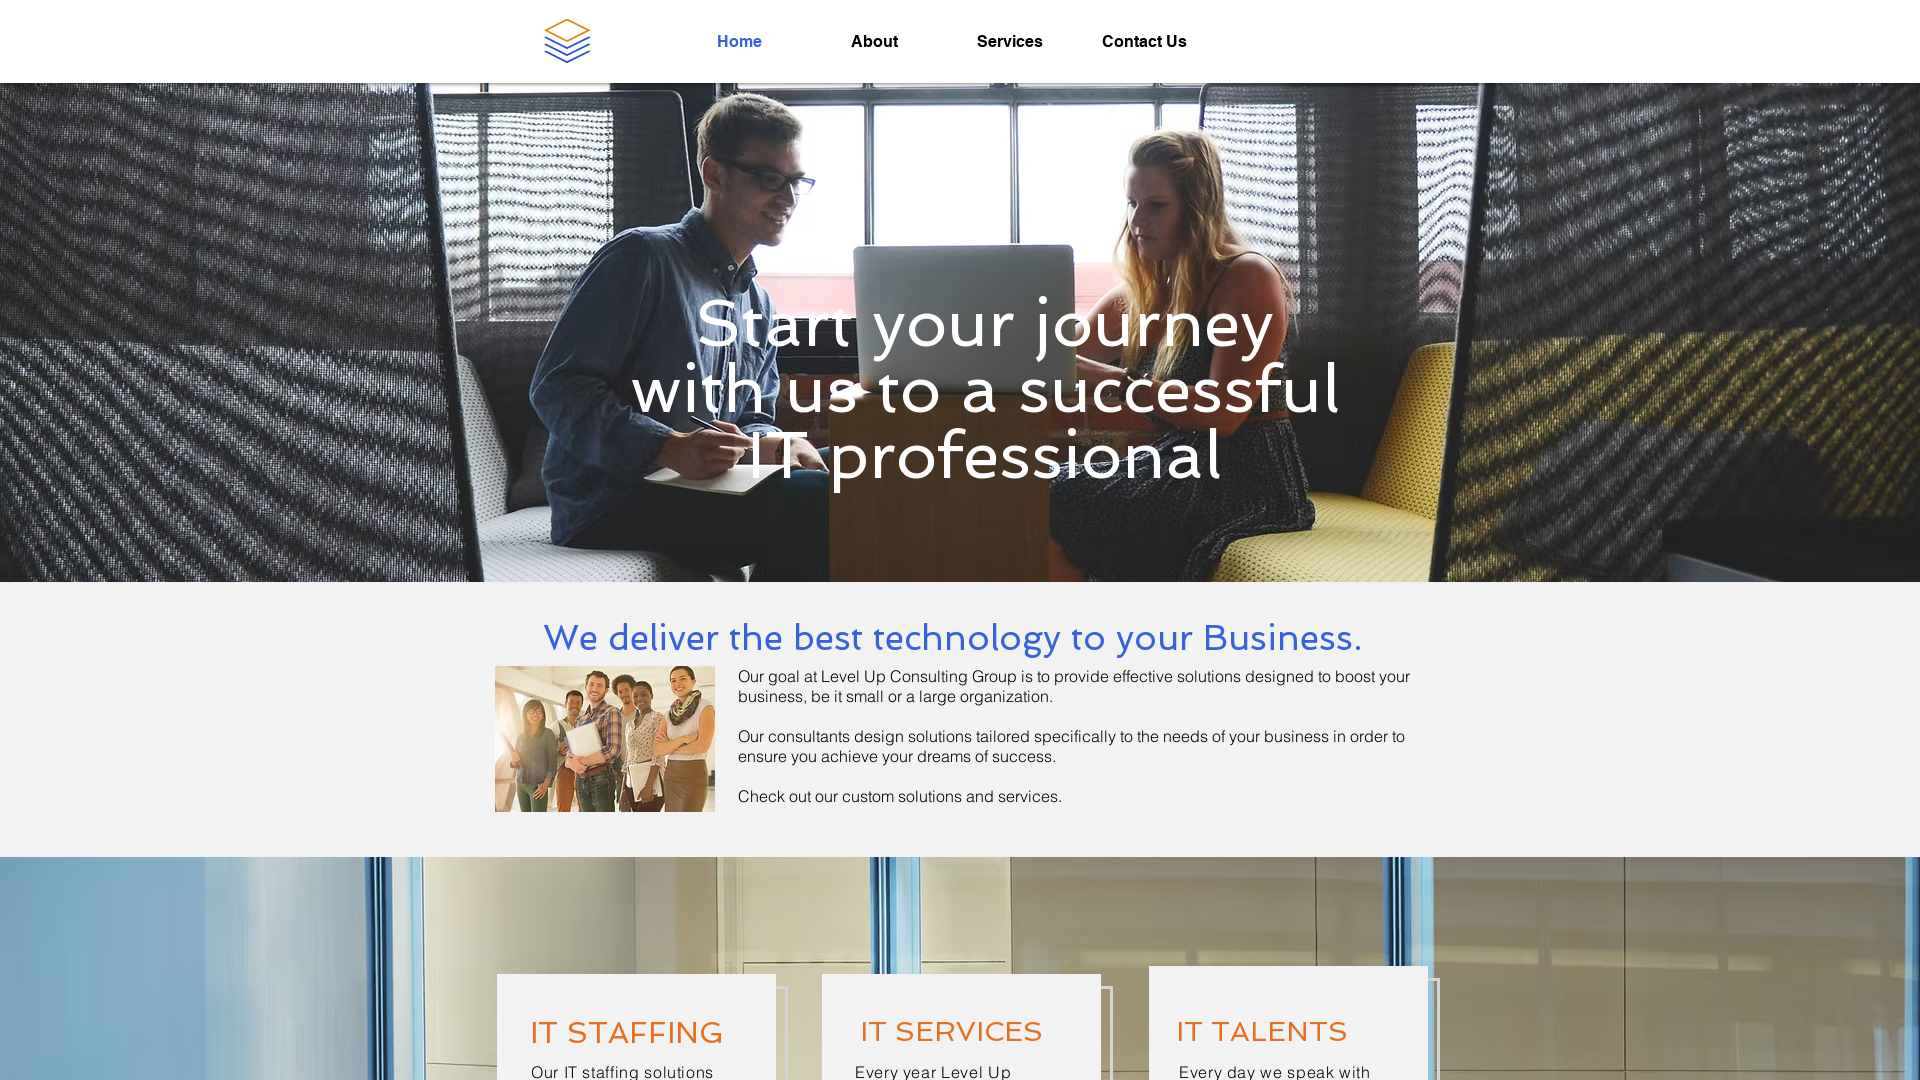

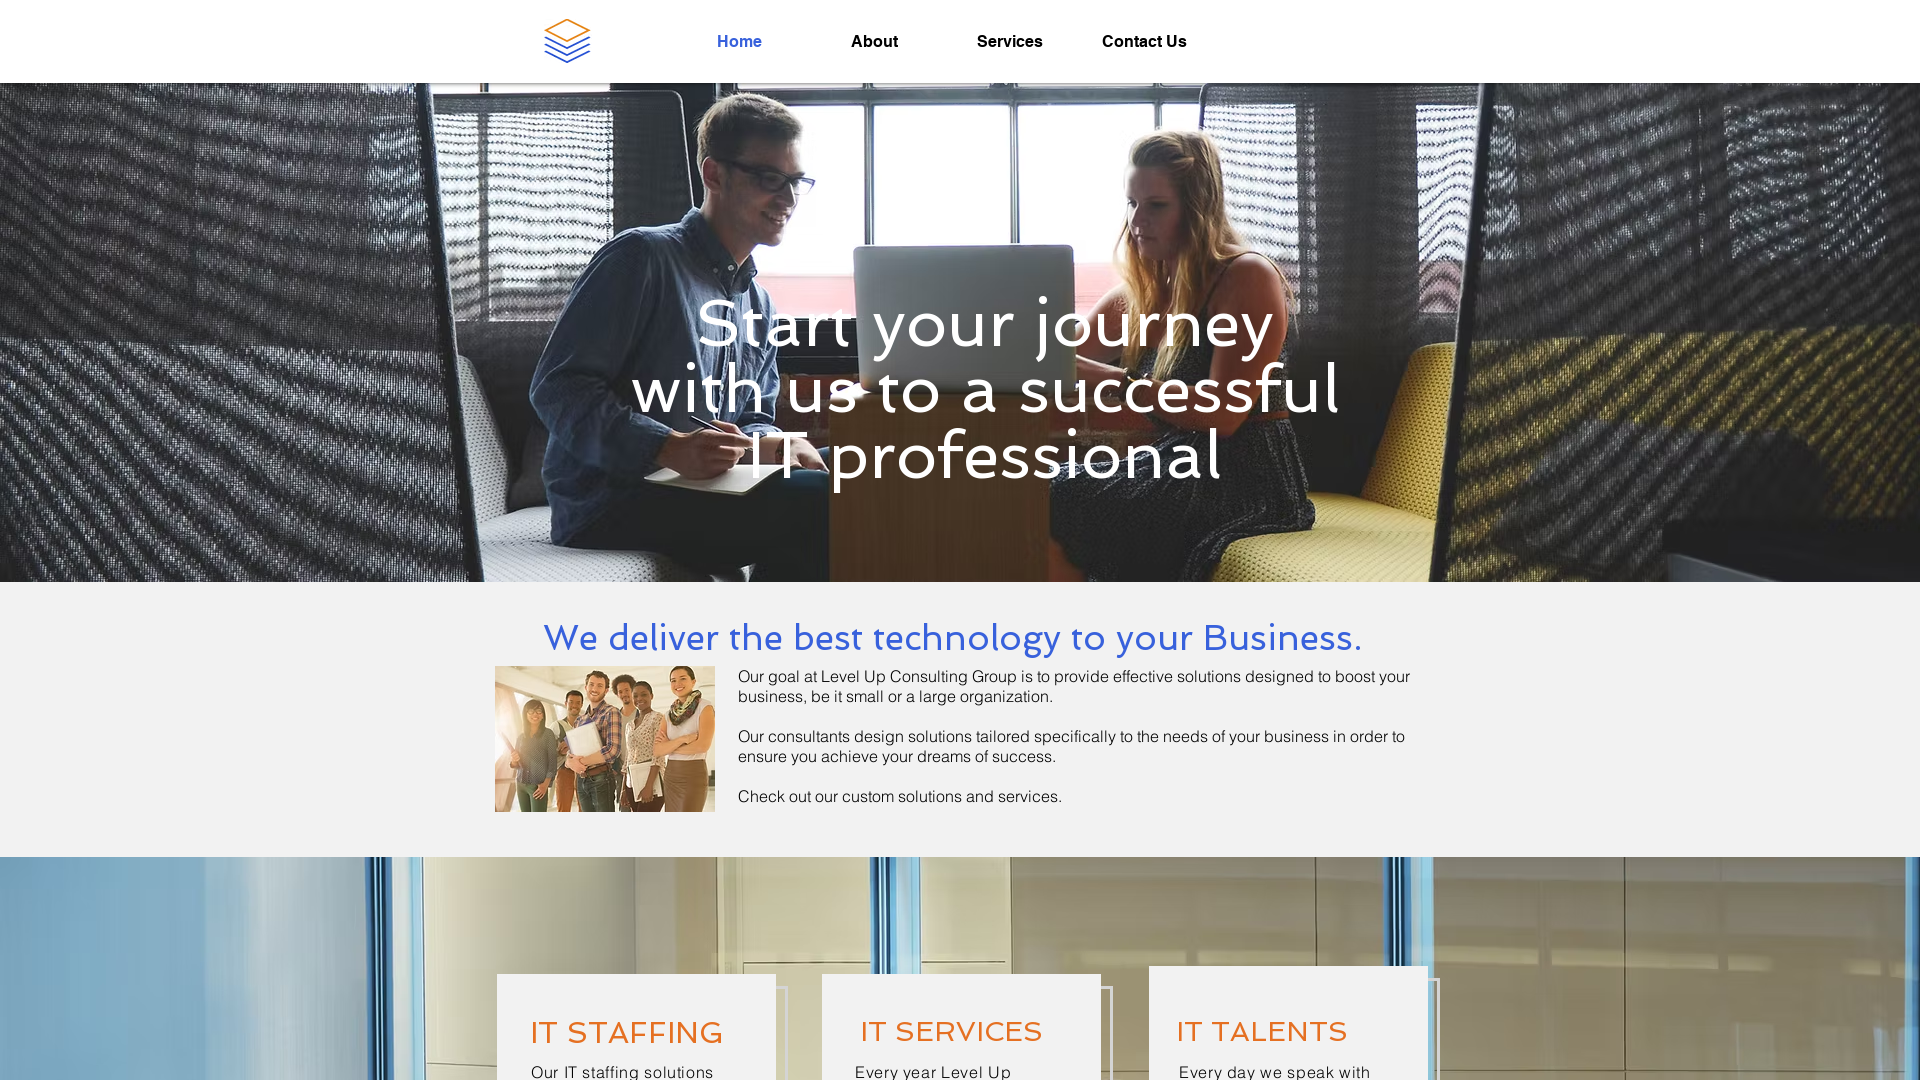